Tests file upload functionality on a practice website by selecting and uploading a file

Starting URL: https://practice.expandtesting.com/upload

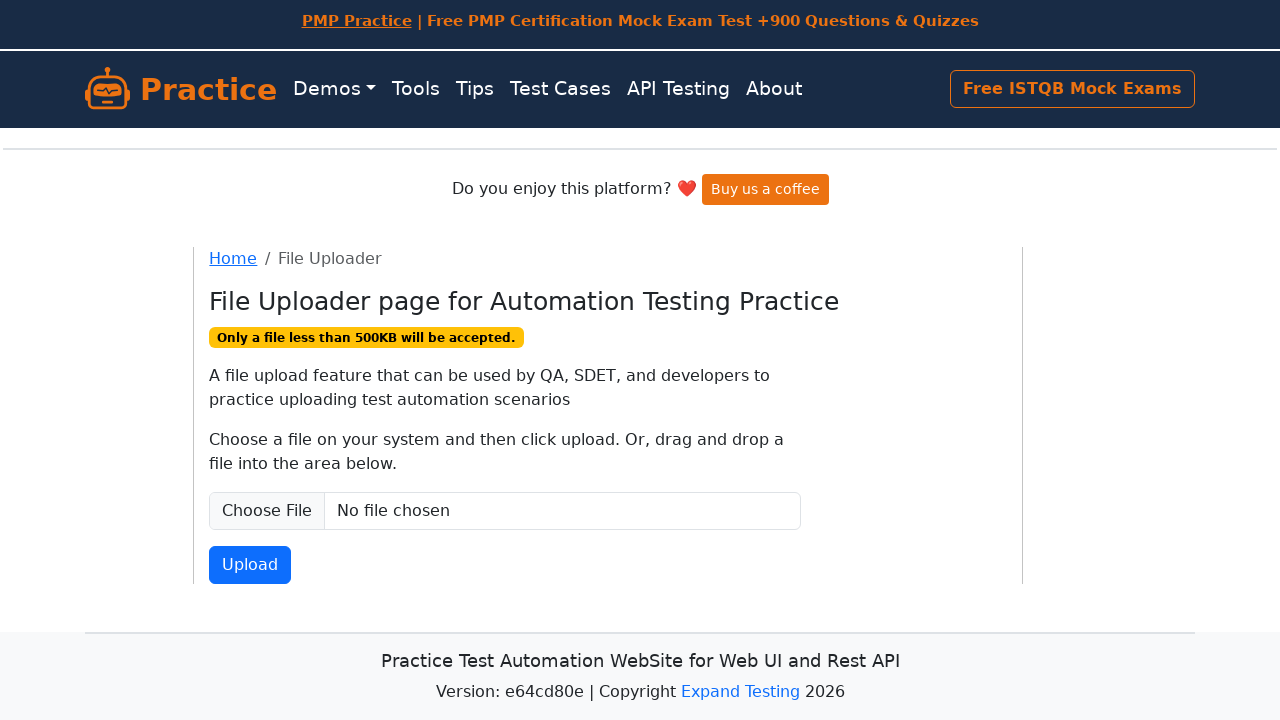

Located file input element
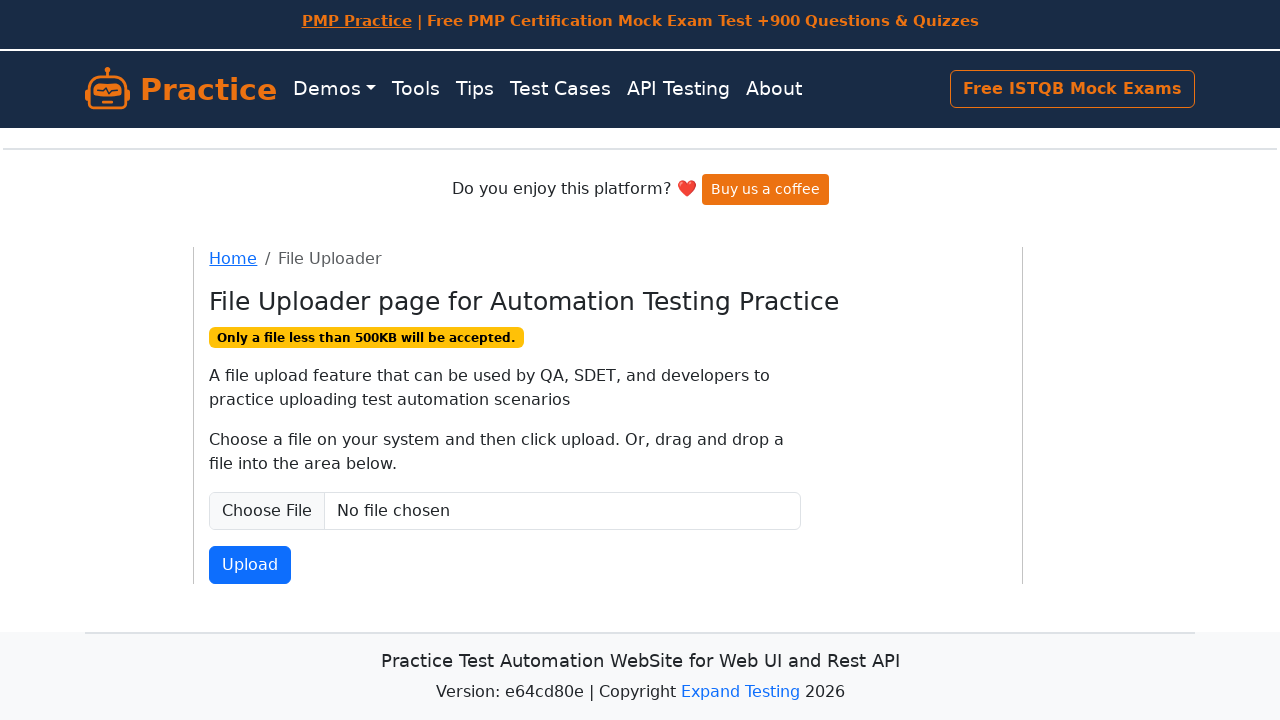

Set input files with test-file.txt containing test content
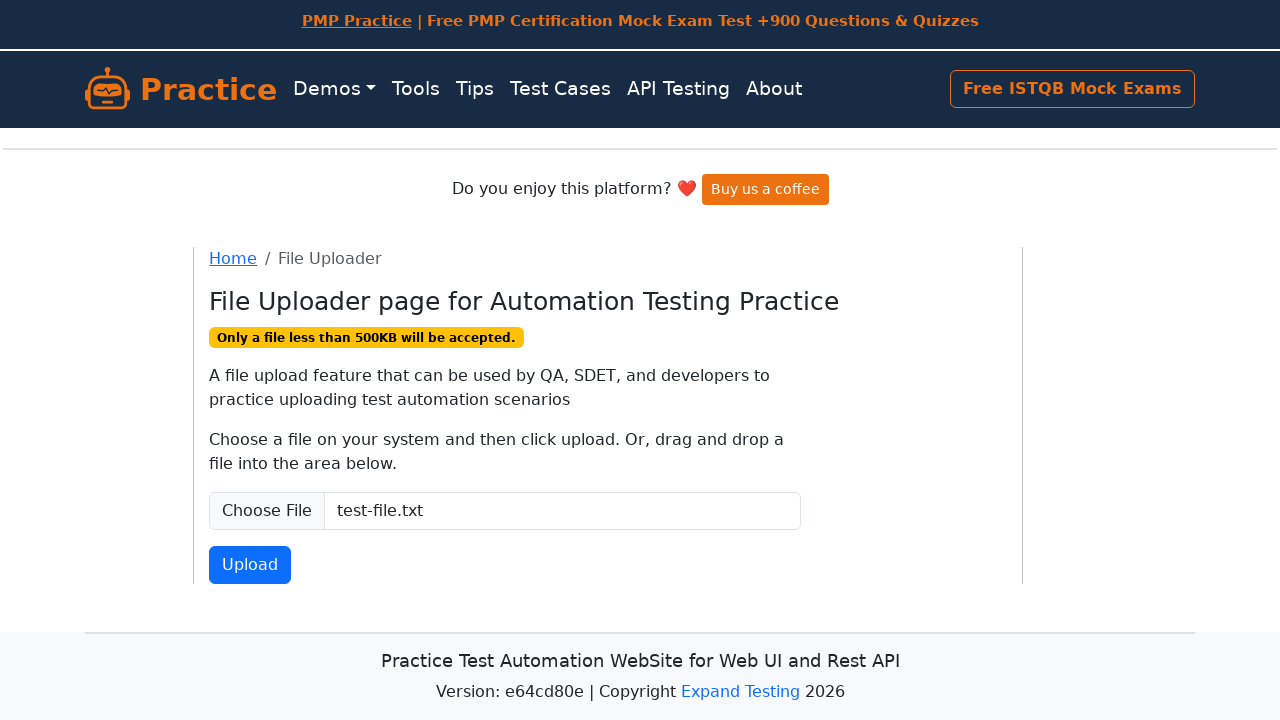

Clicked submit button to upload file at (250, 565) on button[type='submit'], input[type='submit']
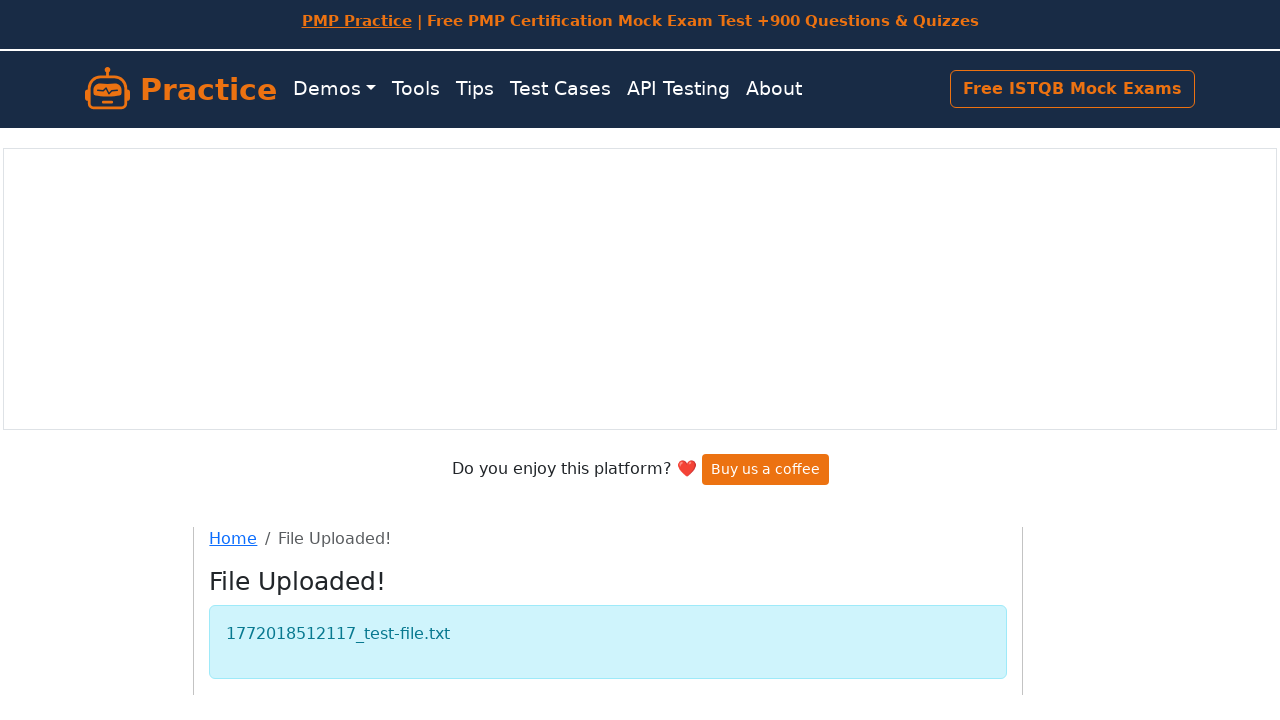

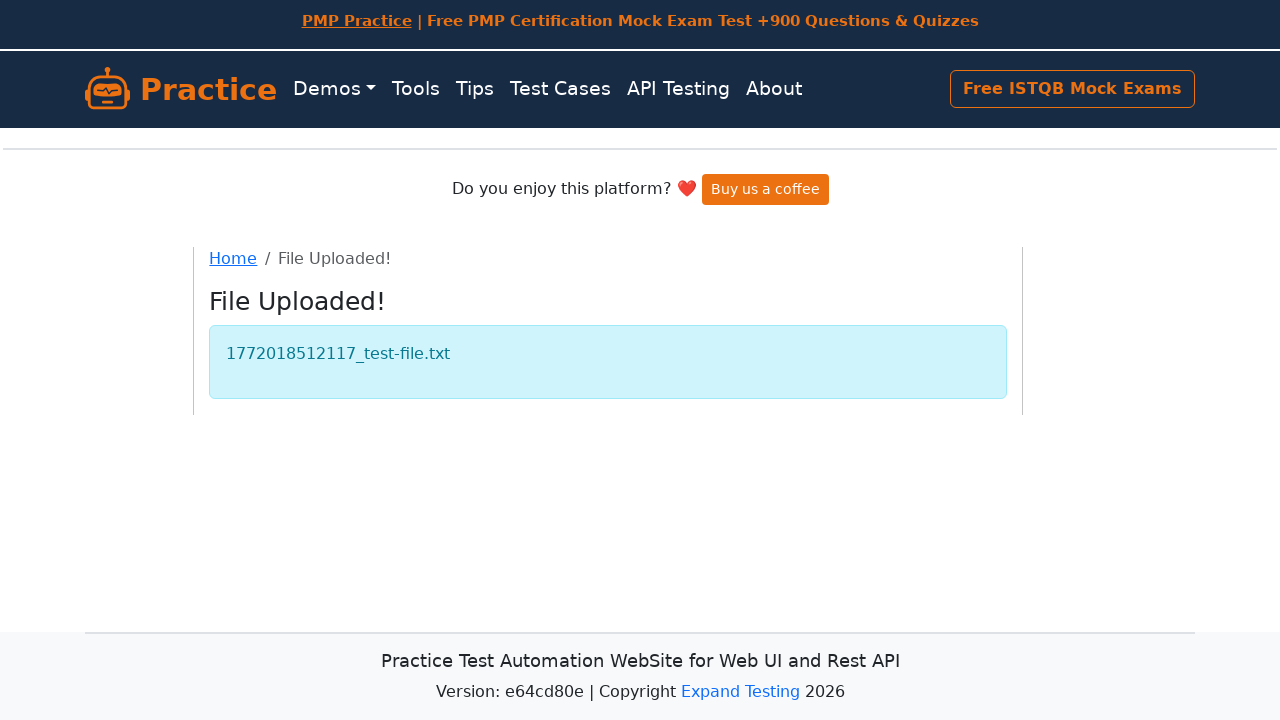